Tests window handling functionality by clicking a button that opens a new window, then switching between parent and child windows to verify the window switching works correctly

Starting URL: https://www.leafground.com/window.xhtml

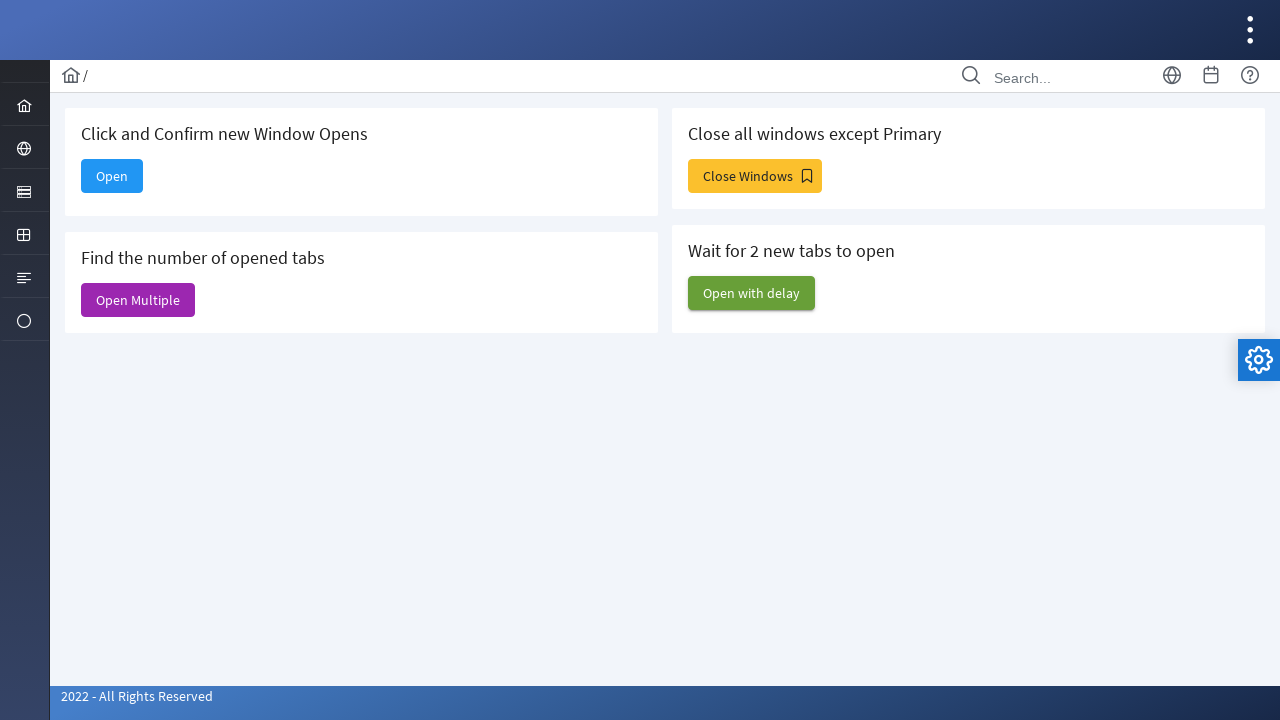

Clicked 'Open' button to open a new window at (112, 176) on xpath=//span[text()='Open']
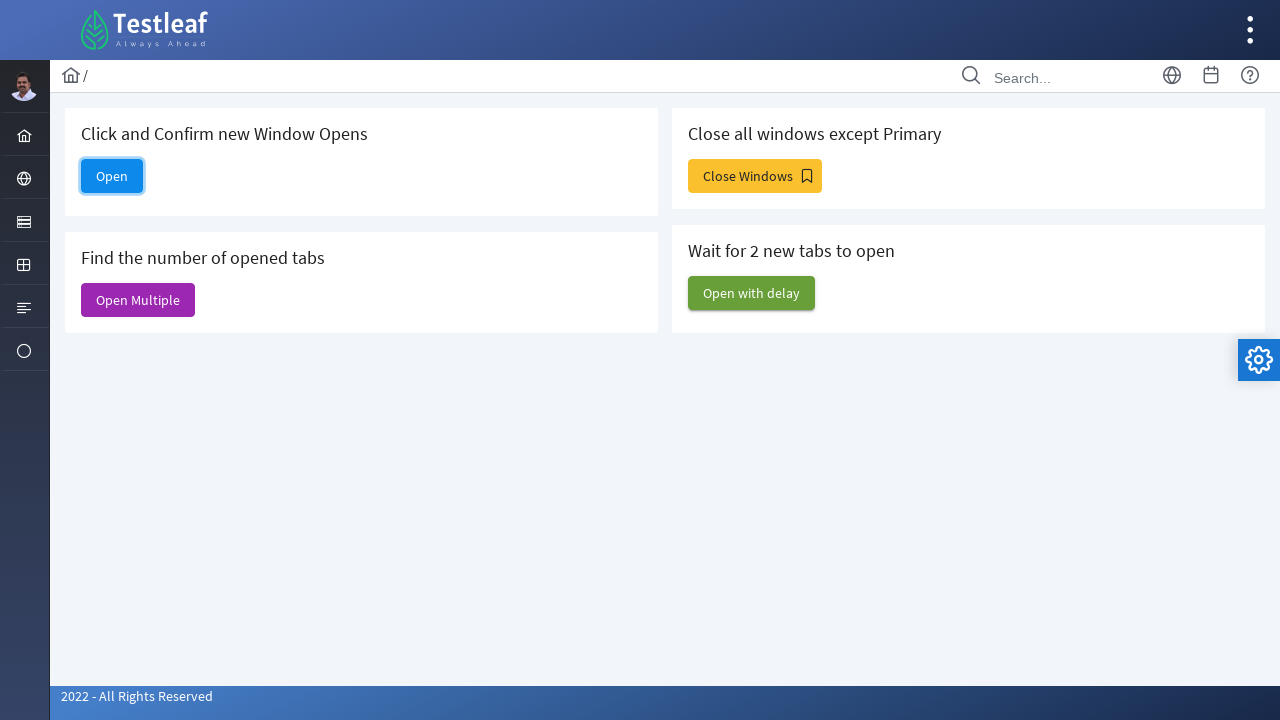

New window/tab opened and captured
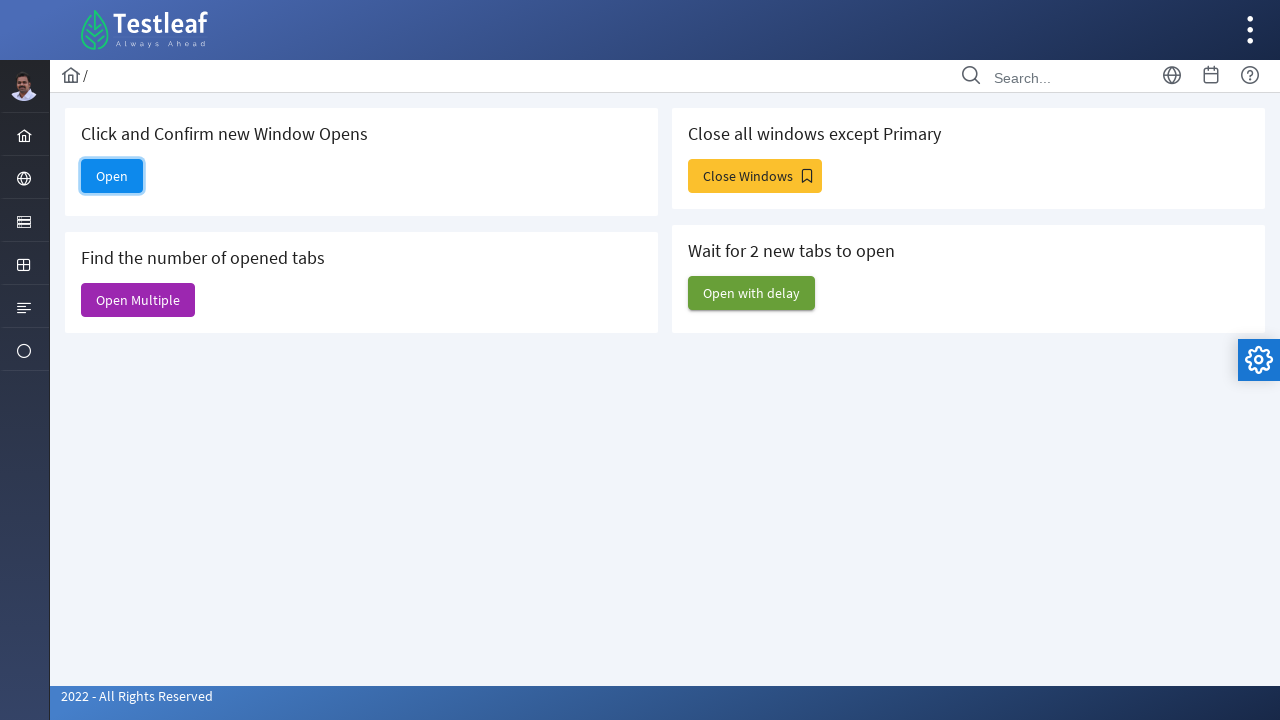

Retrieved new window page object
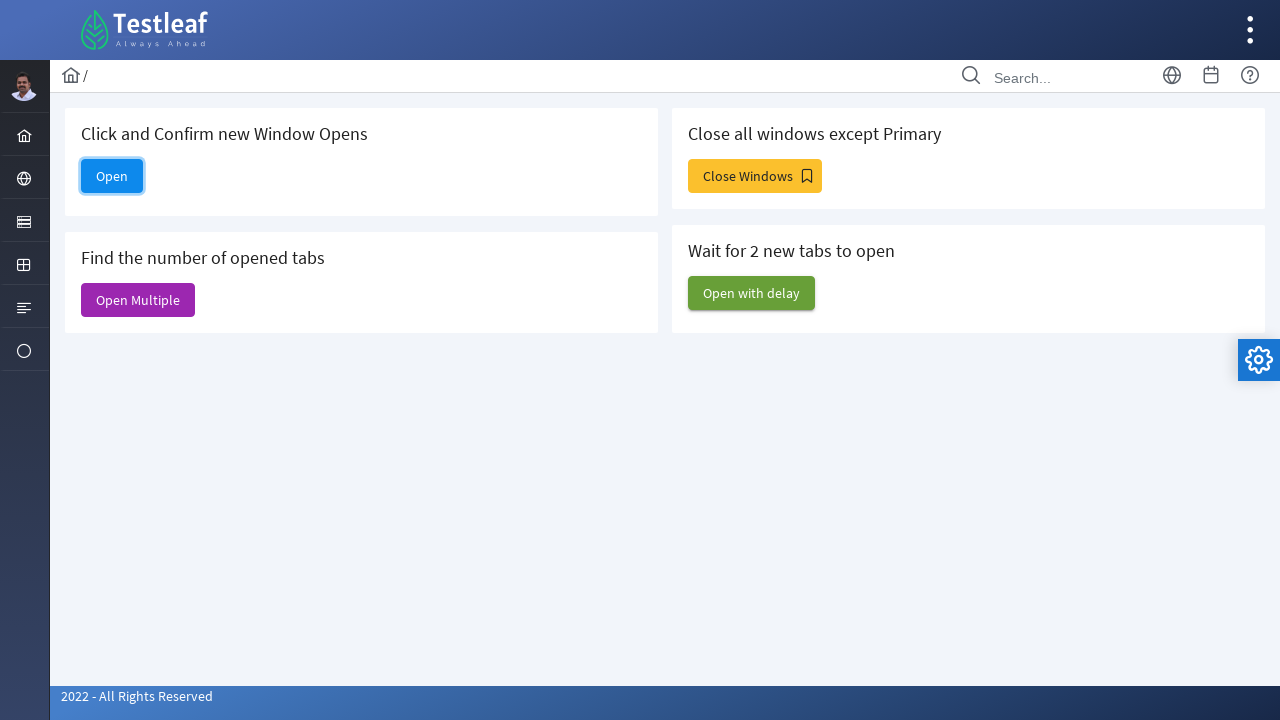

Retrieved parent window title: '<bound method Page.title of <Page url='https://www.leafground.com/window.xhtml;jsessionid=node01xfktbv8fxjza13okqpikgqx6113055392.node0'>>'
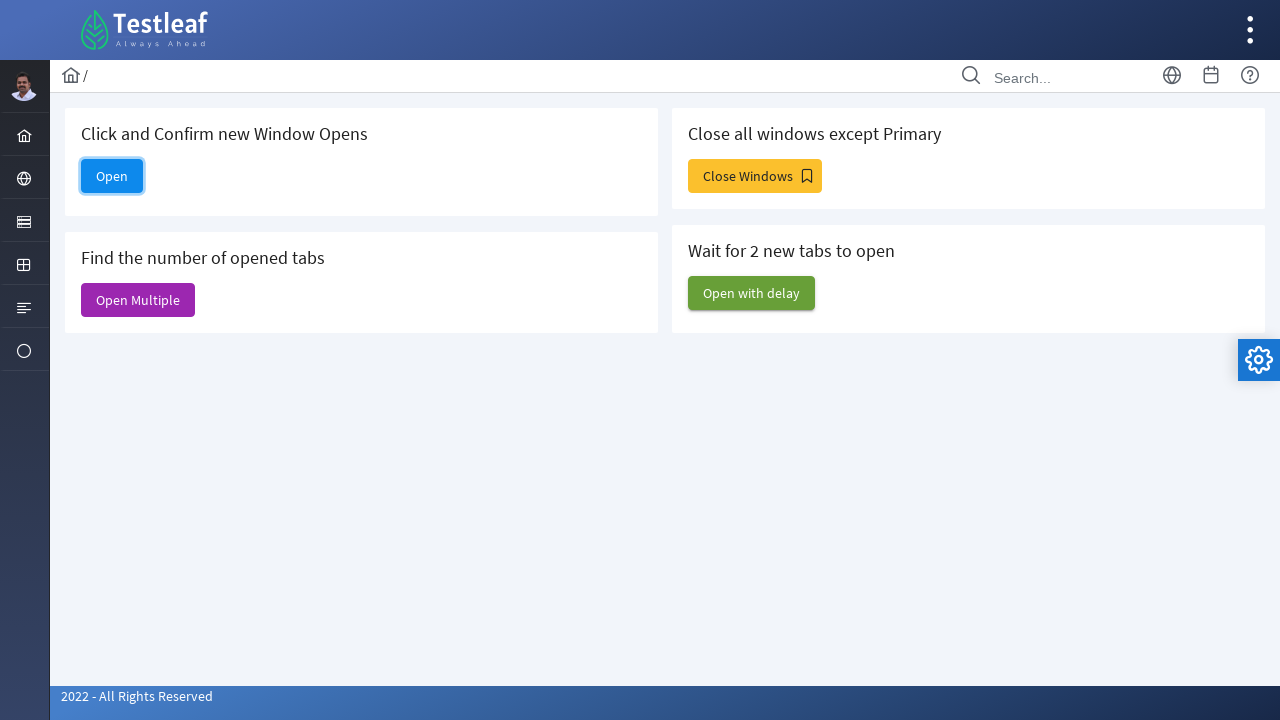

Retrieved child window title: '<bound method Page.title of <Page url='https://www.leafground.com/dashboard.xhtml'>>'
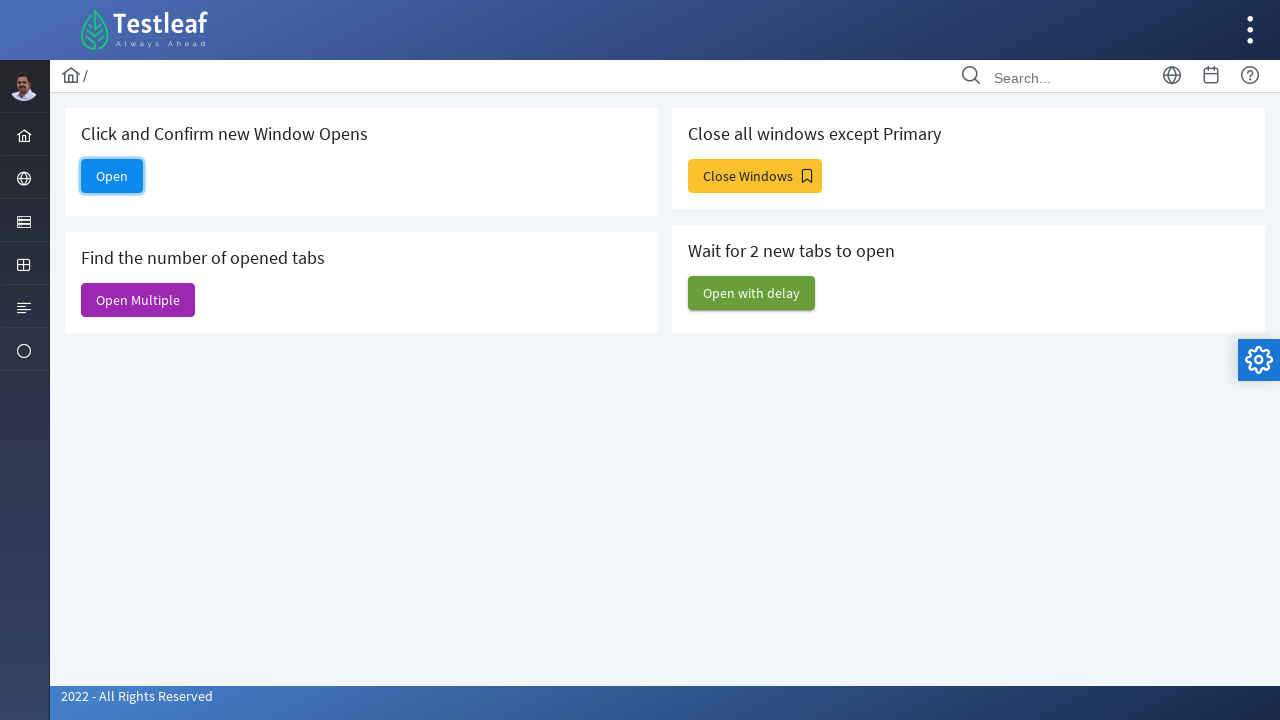

Printed window titles for comparison
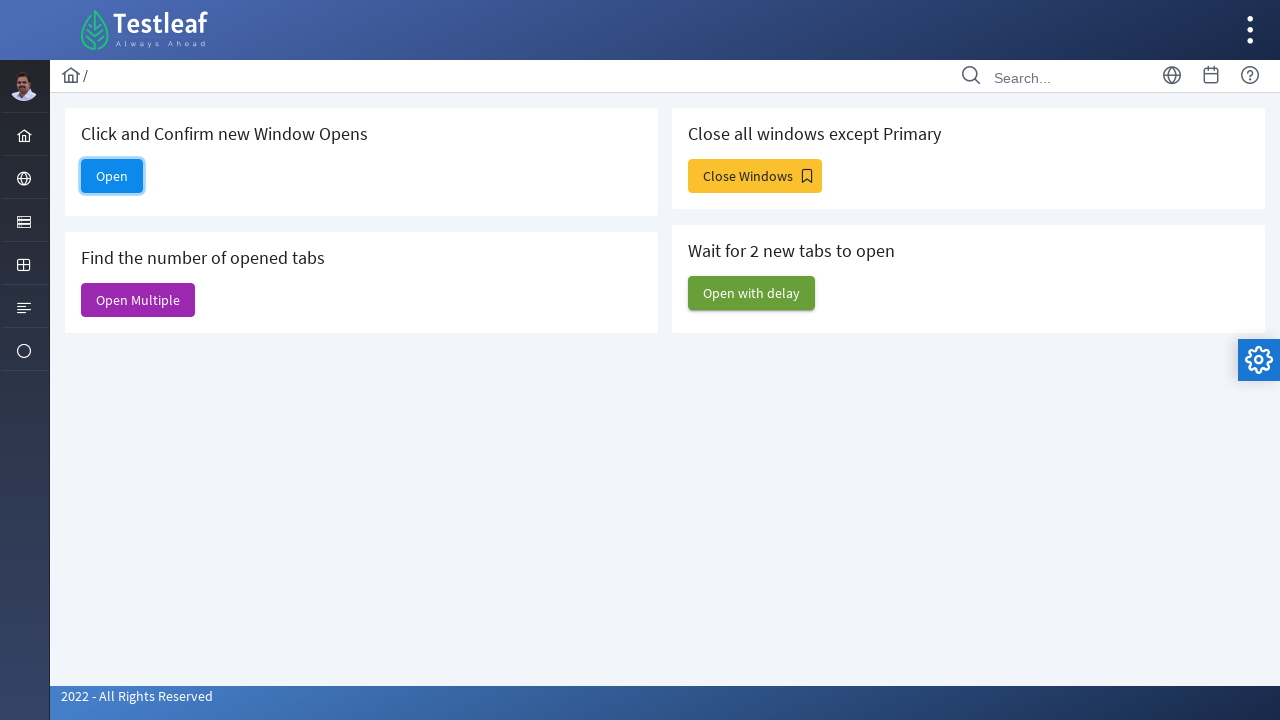

Verified window switching successful - titles are different
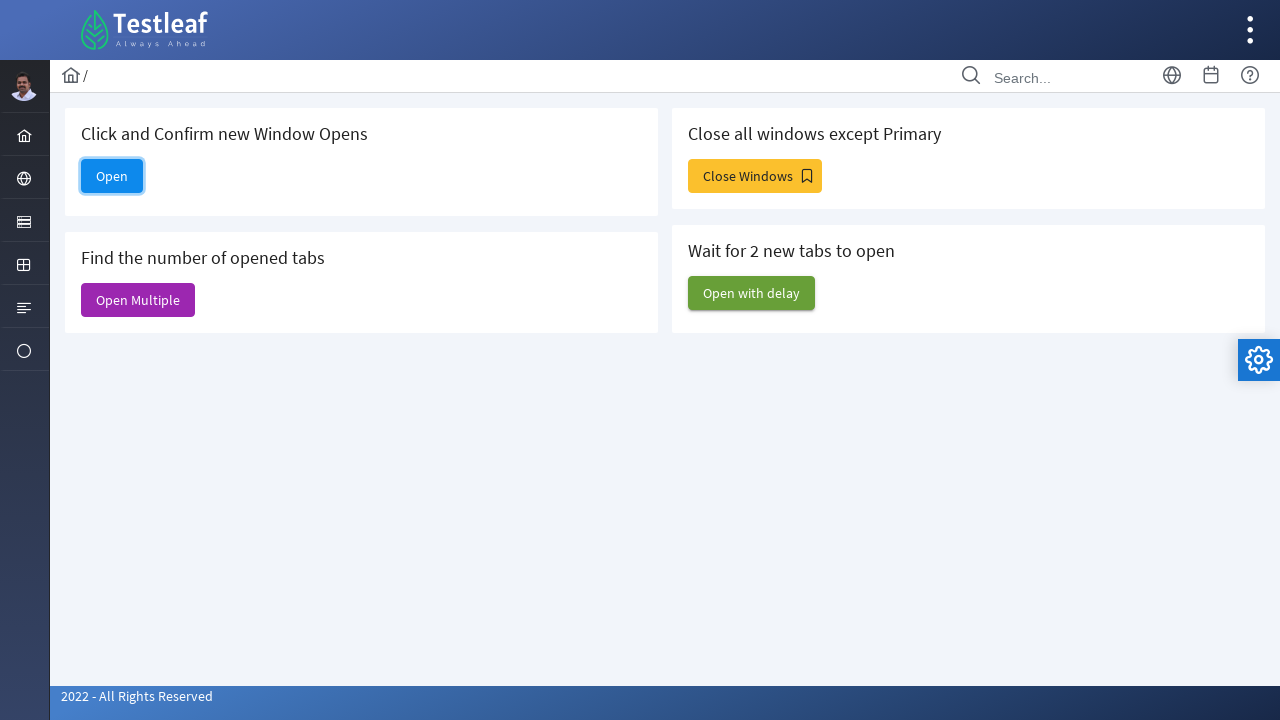

Closed the child window
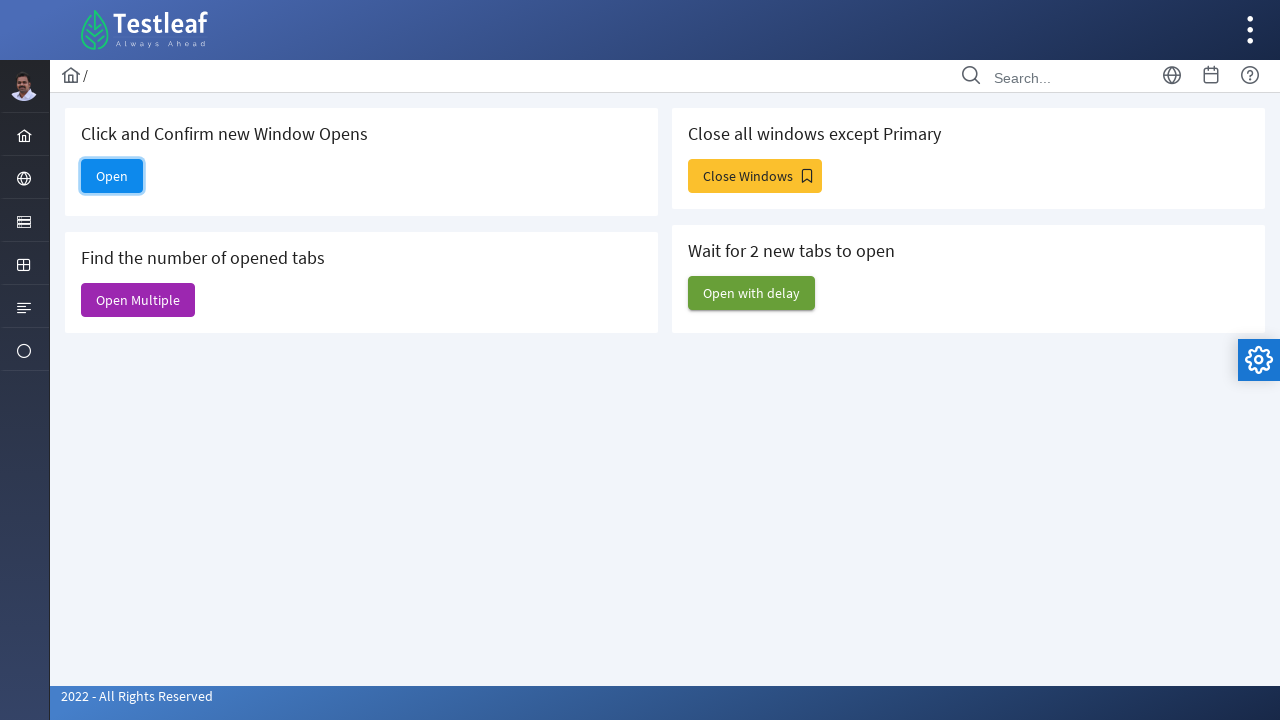

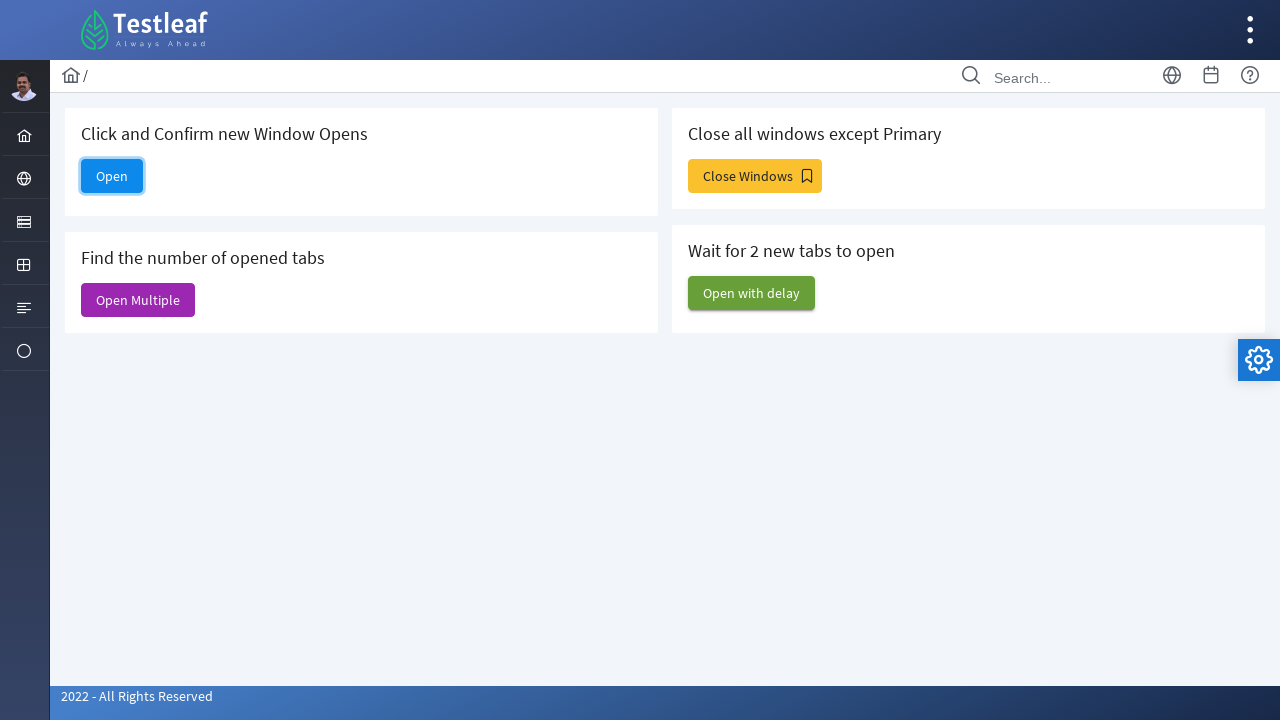